Tests browser alert/prompt dialog handling by clicking a link that triggers a prompt dialog and accepting it with text input

Starting URL: https://www.qa-practice.com/elements/alert/prompt

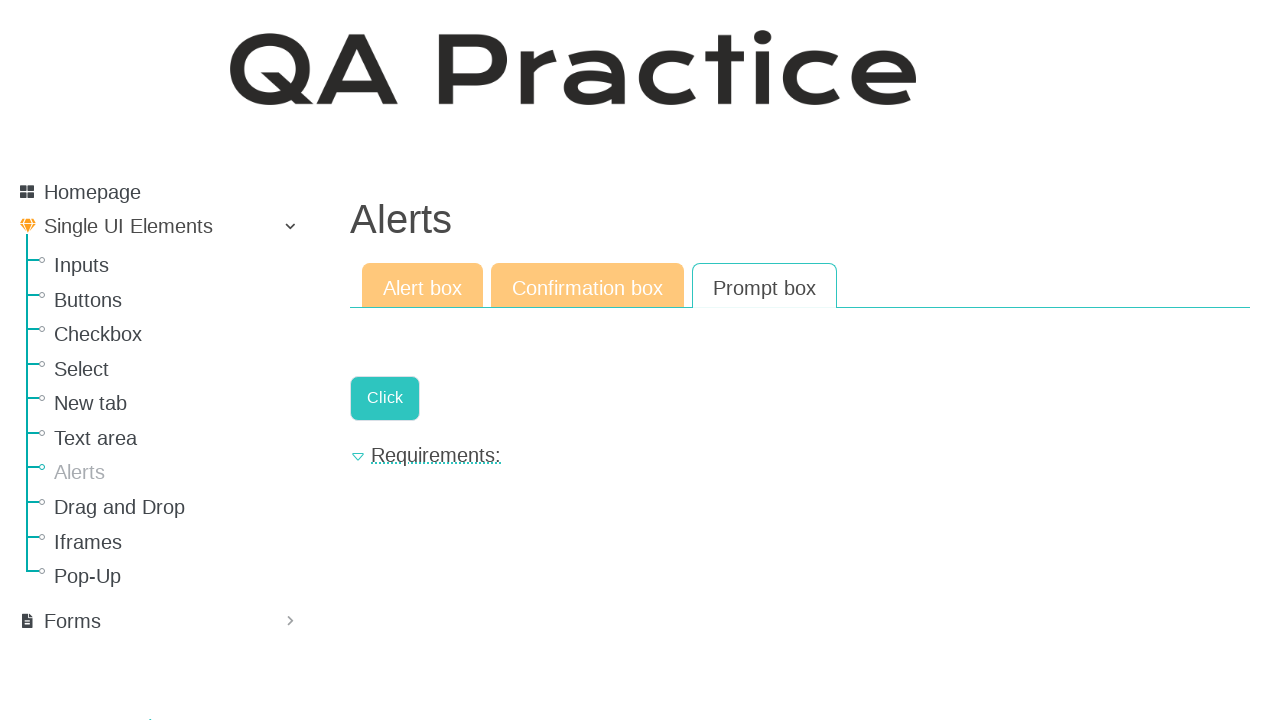

Set up dialog handler to accept prompt with text input 'another text'
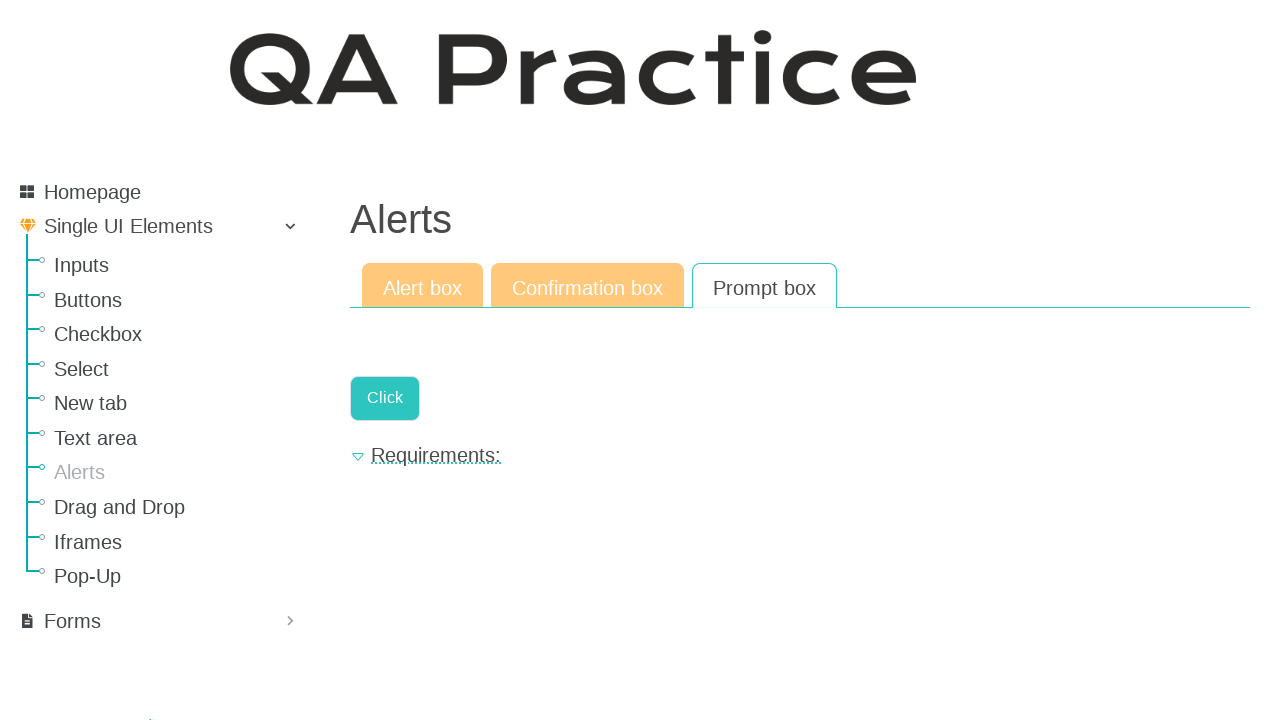

Clicked the link that triggers the prompt dialog at (385, 398) on internal:role=link[name="Click"i]
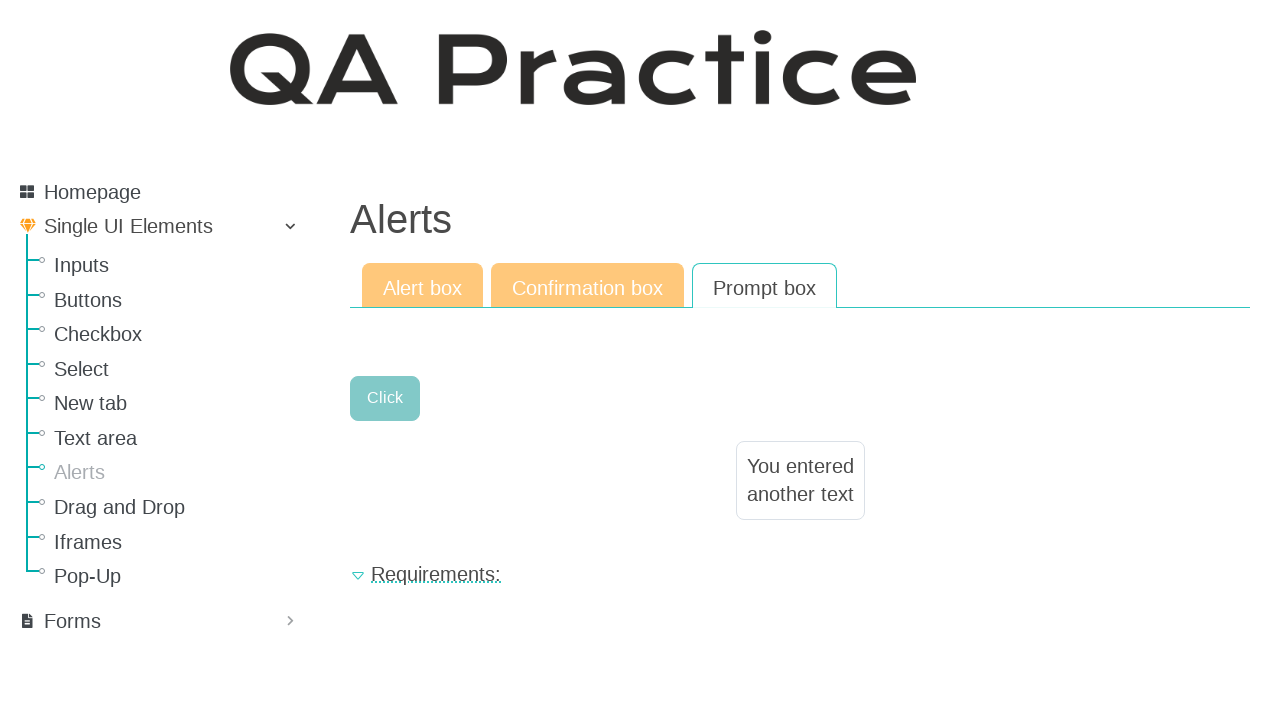

Waited for the result to appear after dialog was handled
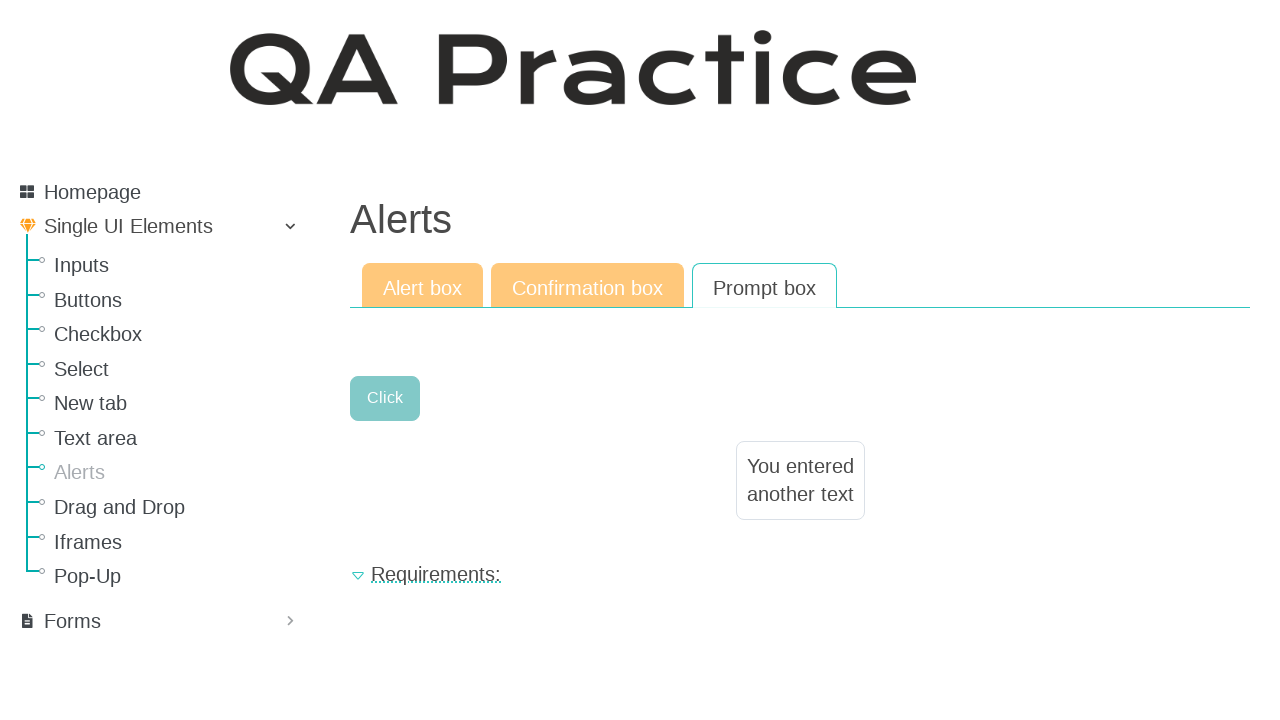

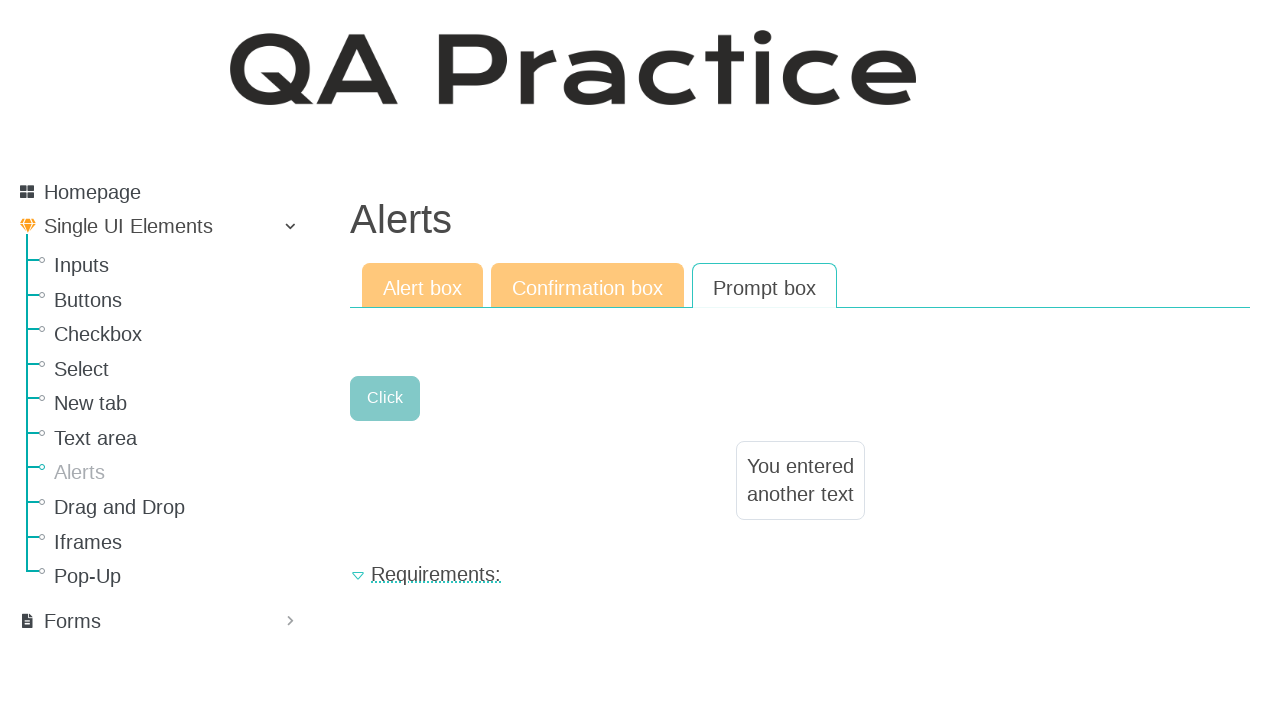